Tests searching for a non-existent product and verifies the "no products found" message is displayed

Starting URL: http://intershop5.skillbox.ru/product-category/catalog/

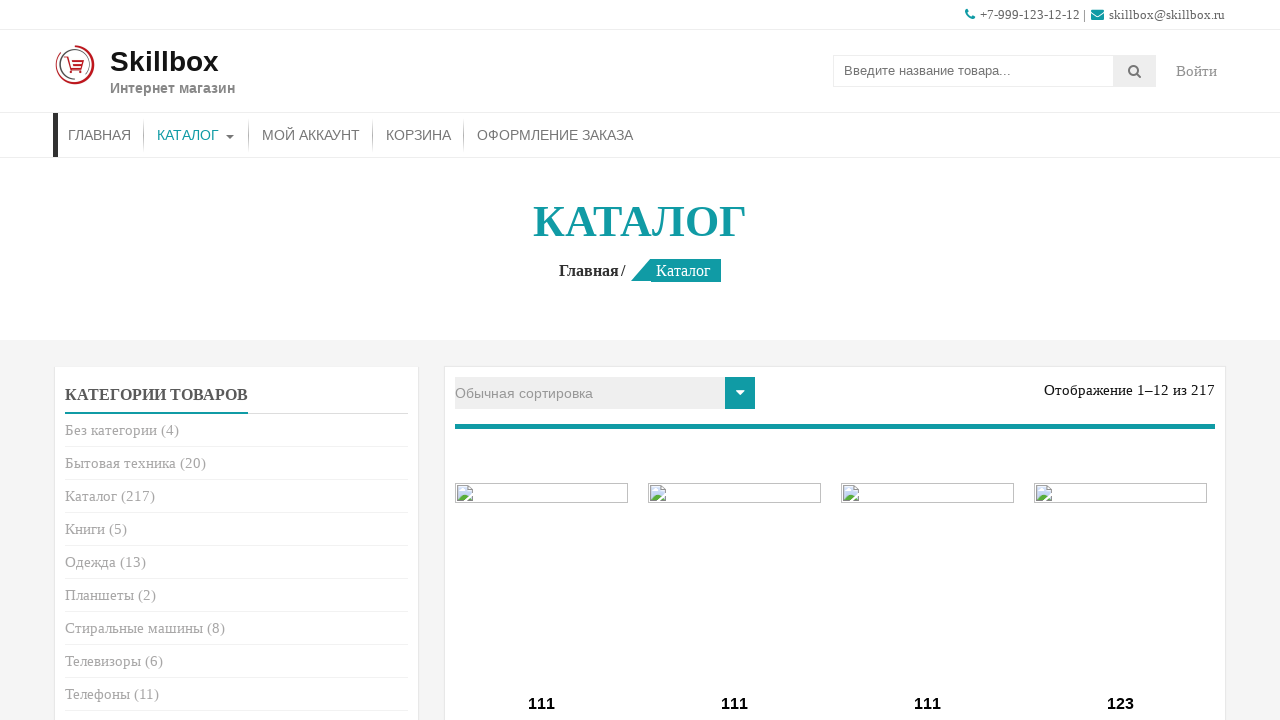

Filled search field with 'plane' on .search-field
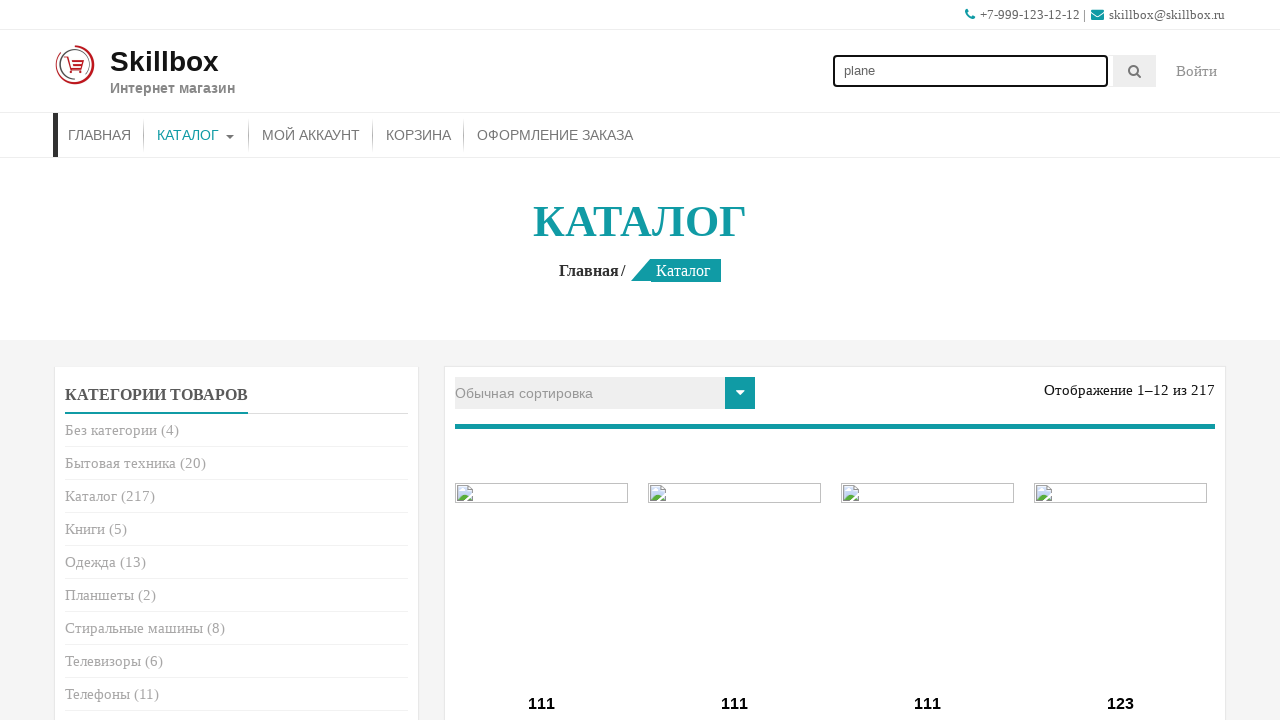

Pressed Enter to submit search for non-existent product on .search-field
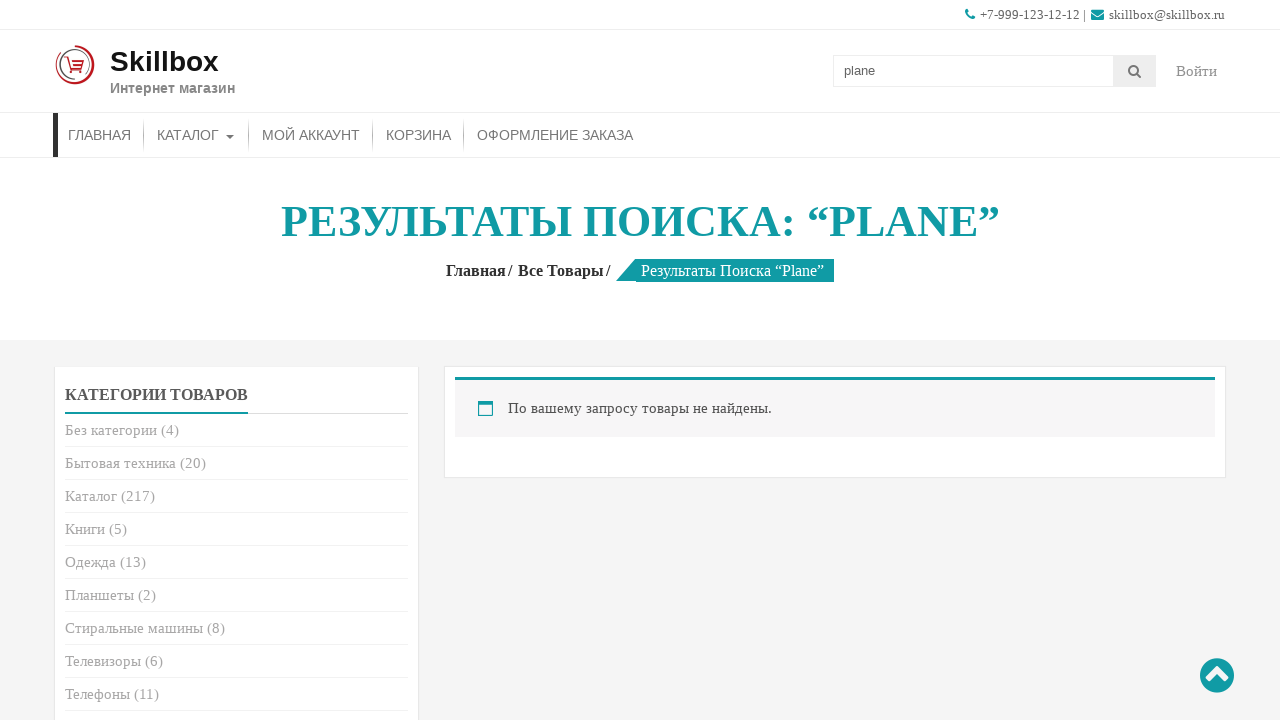

Waited for 'no products found' message to appear
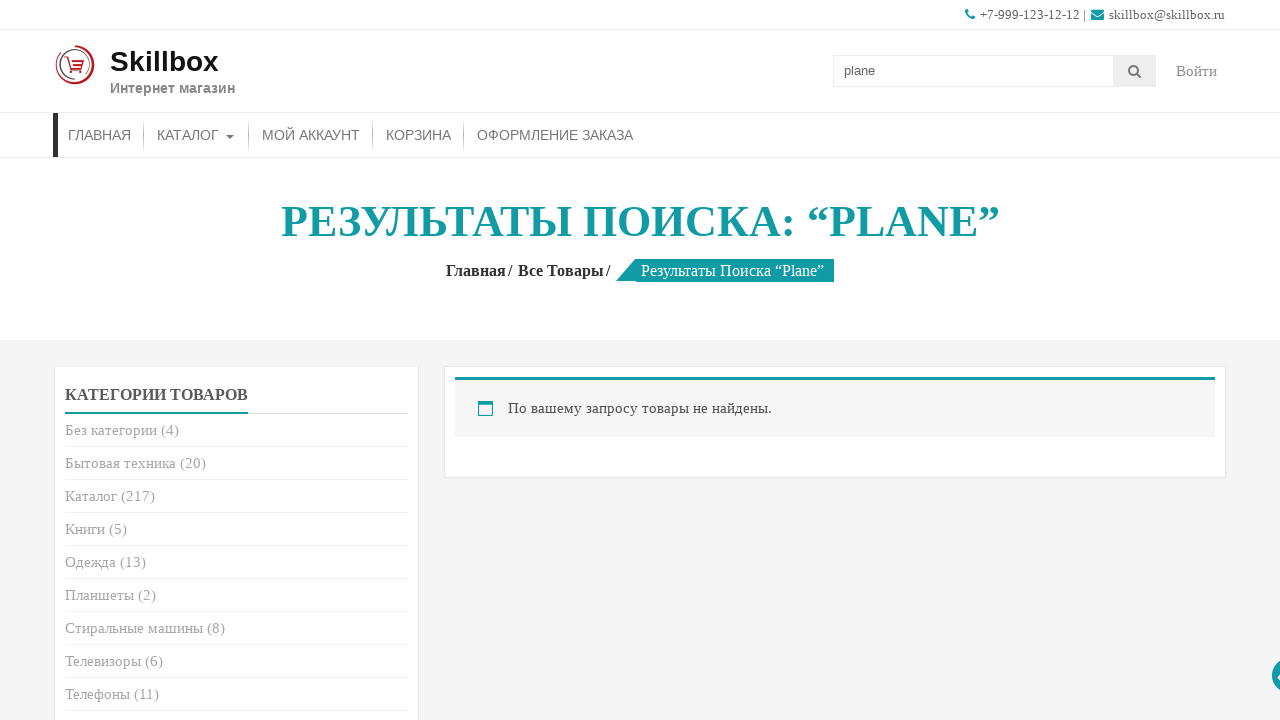

Retrieved text content from info message
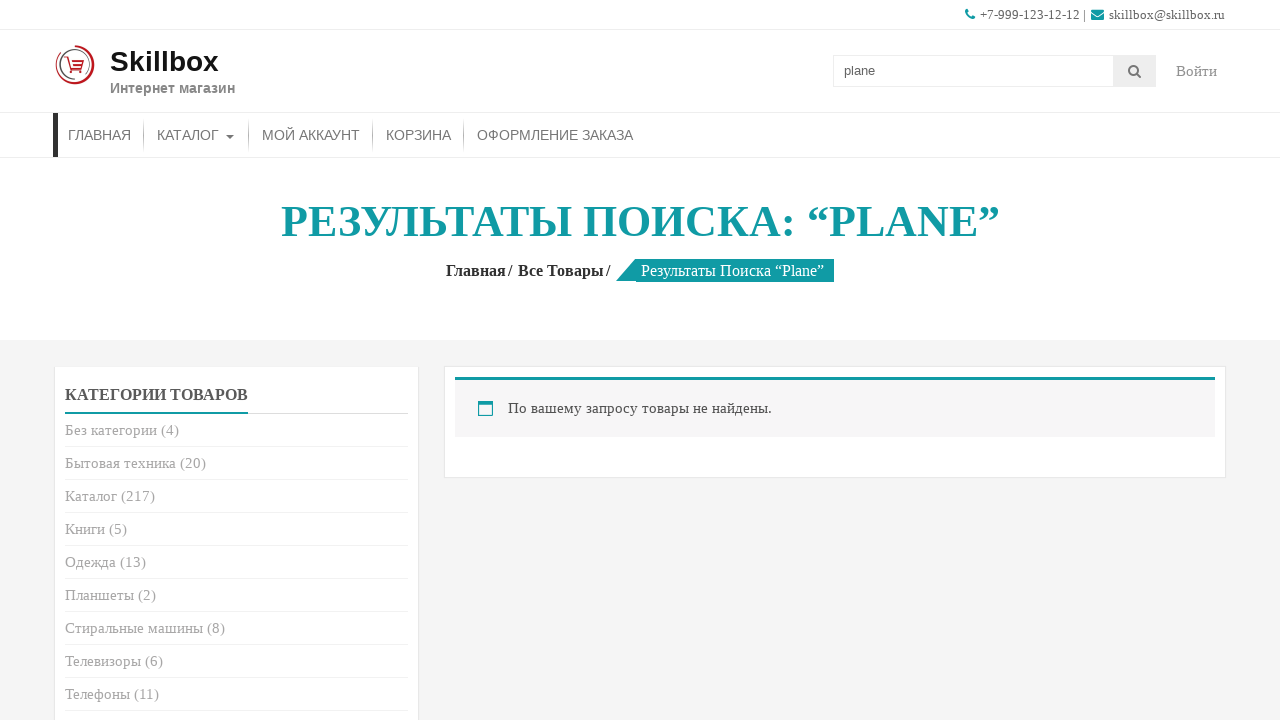

Verified 'no products found' message matches expected text
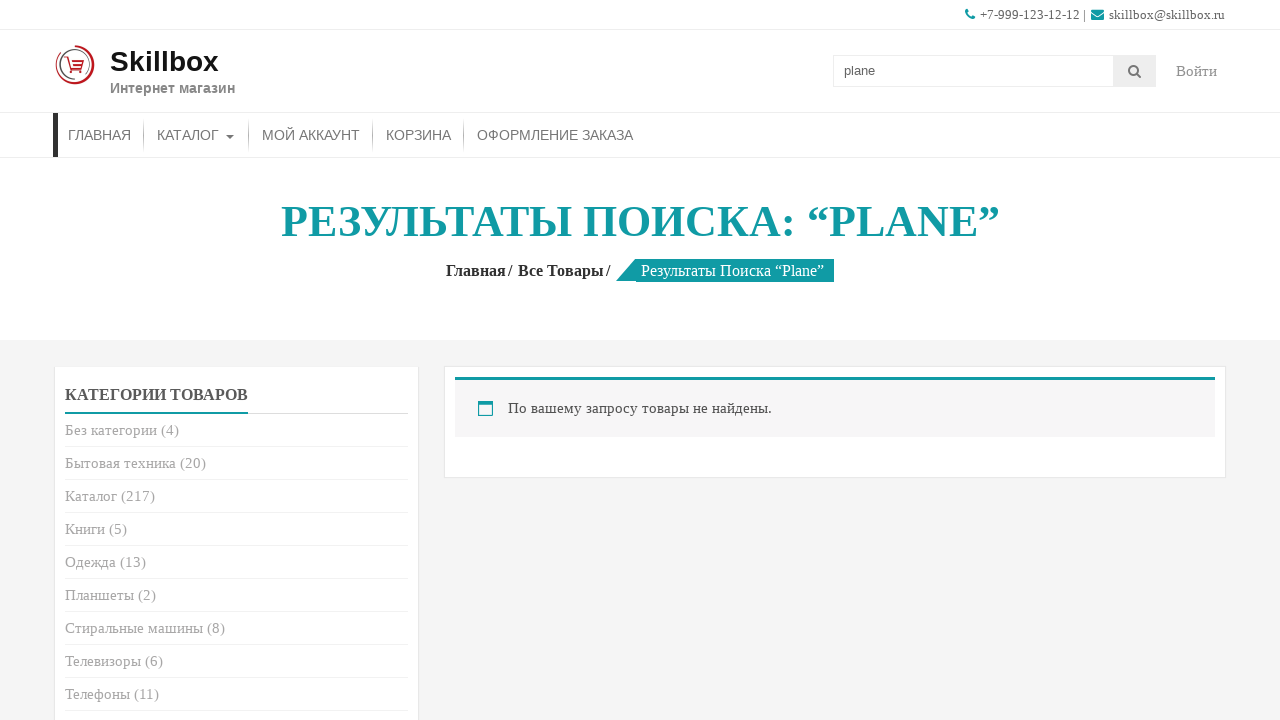

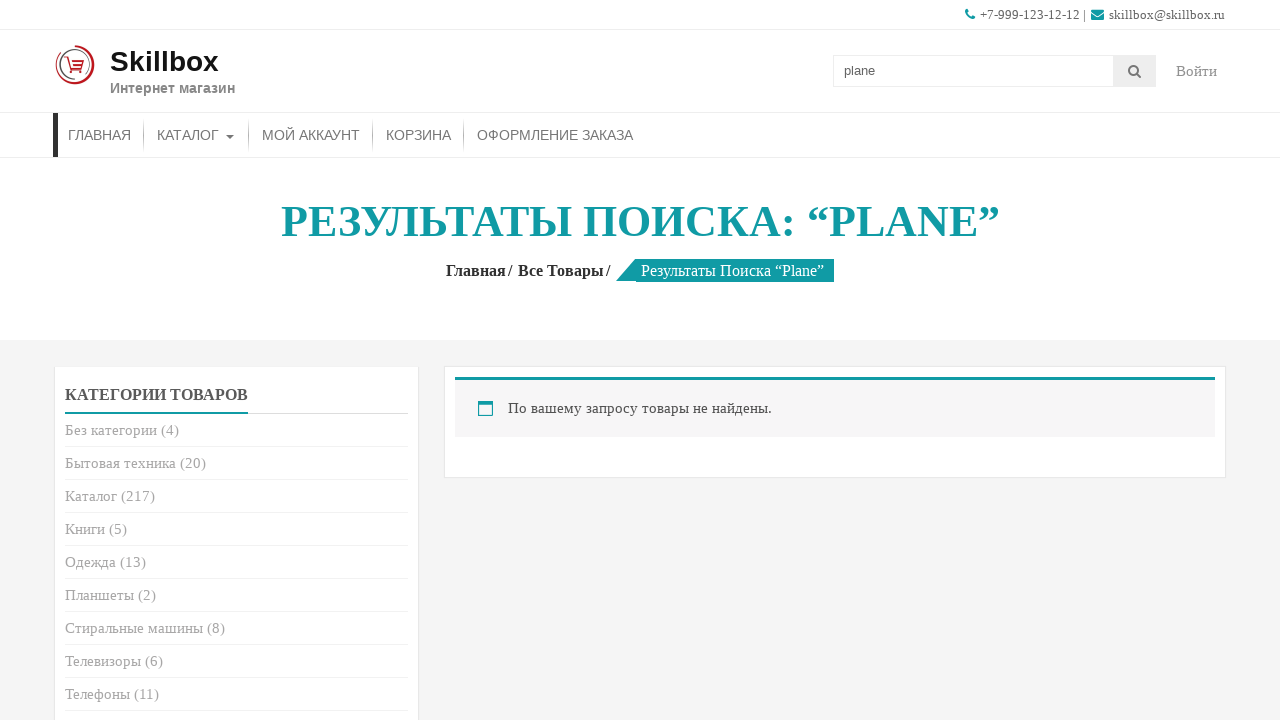